Tests right-click context menu functionality, handles alert dialog, and navigates to a new window to verify content

Starting URL: https://the-internet.herokuapp.com/context_menu

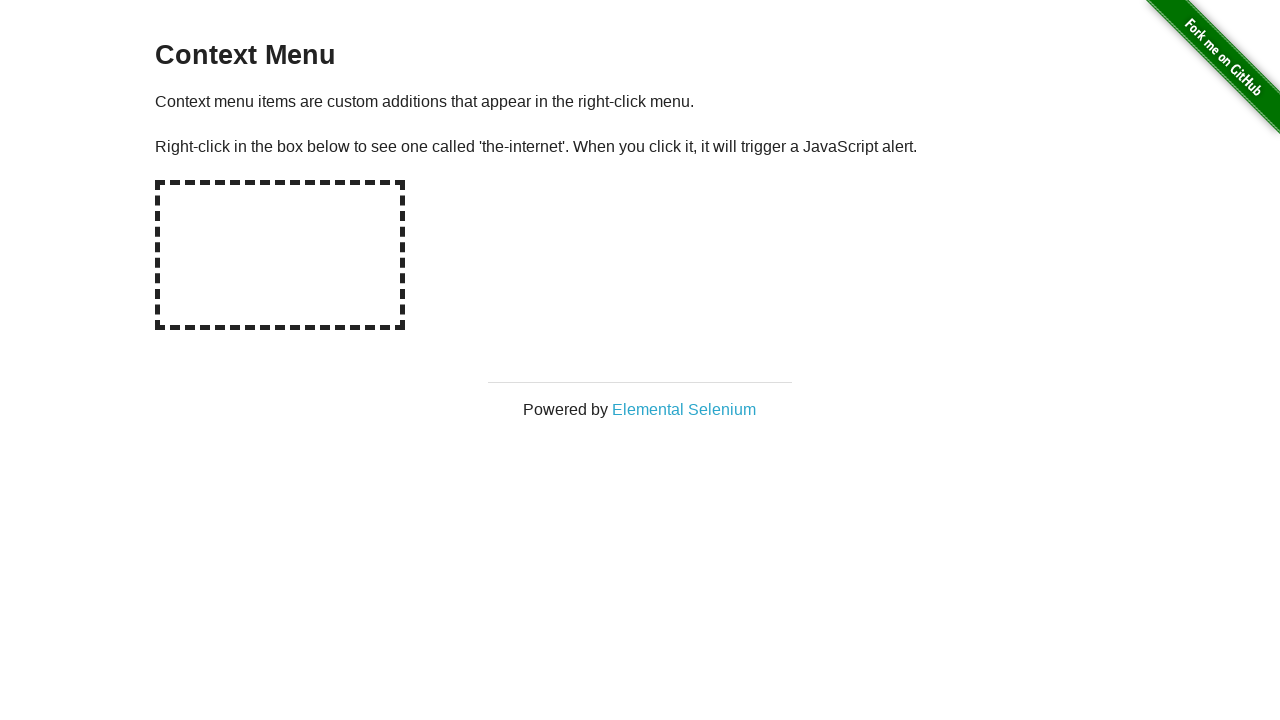

Located the hot-spot element for right-click
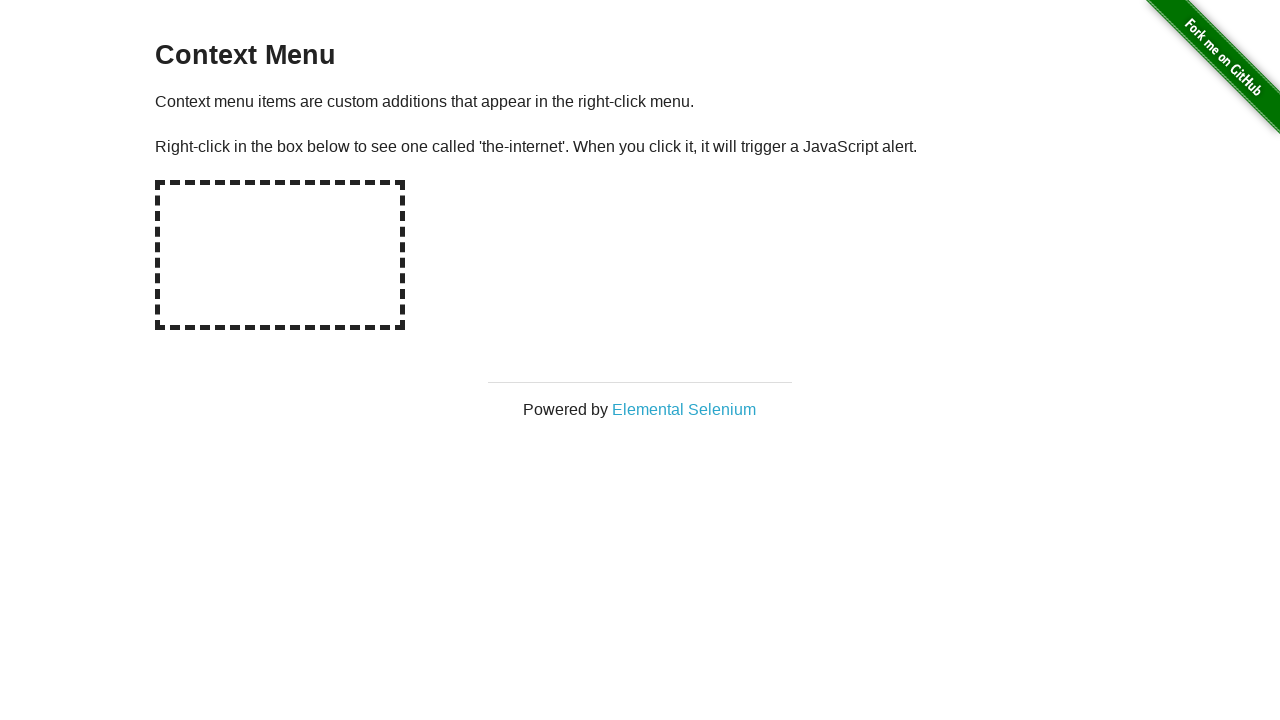

Performed right-click on hot-spot area at (280, 255) on #hot-spot
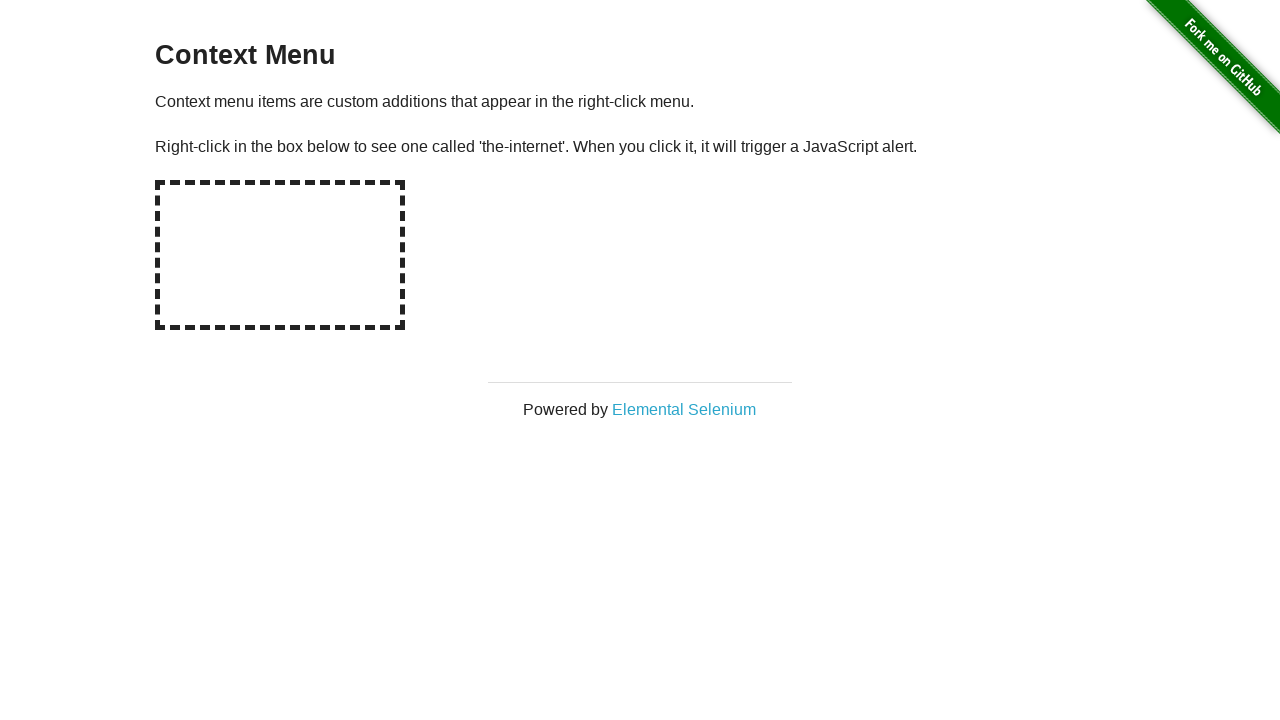

Set up dialog handler to accept alerts
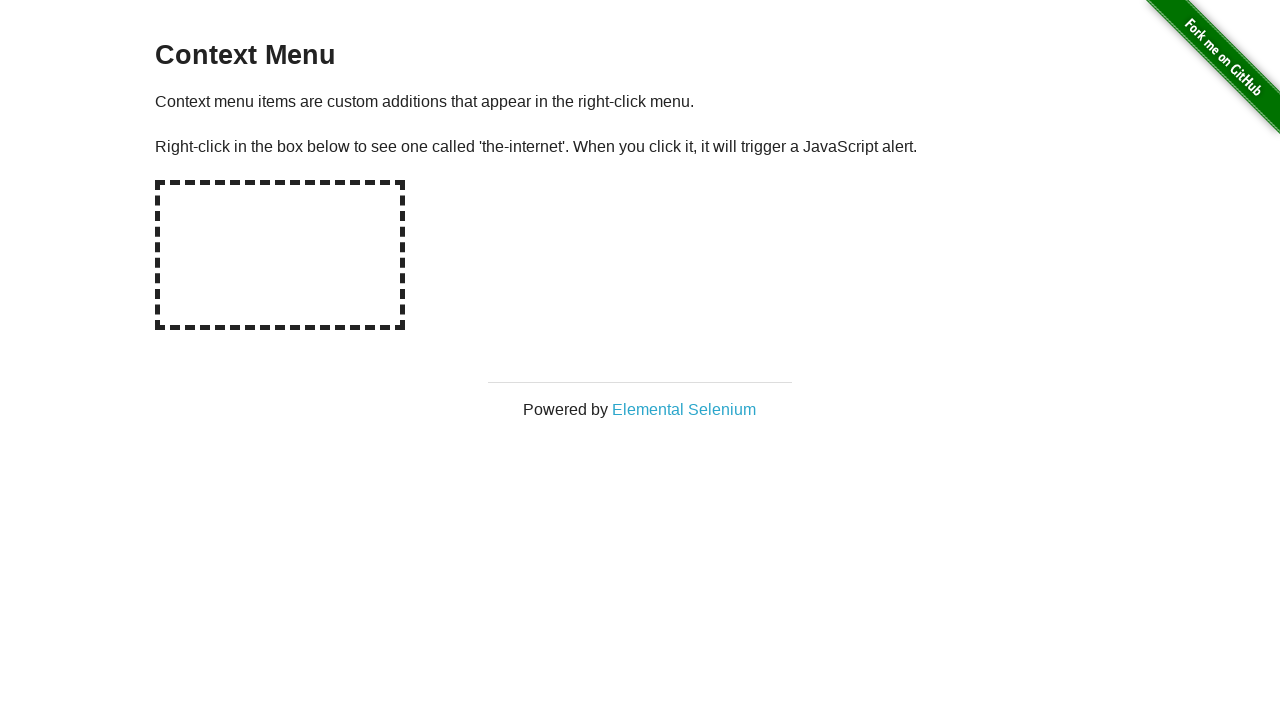

Clicked on Elemental Selenium link to open new window at (684, 409) on text=Elemental Selenium
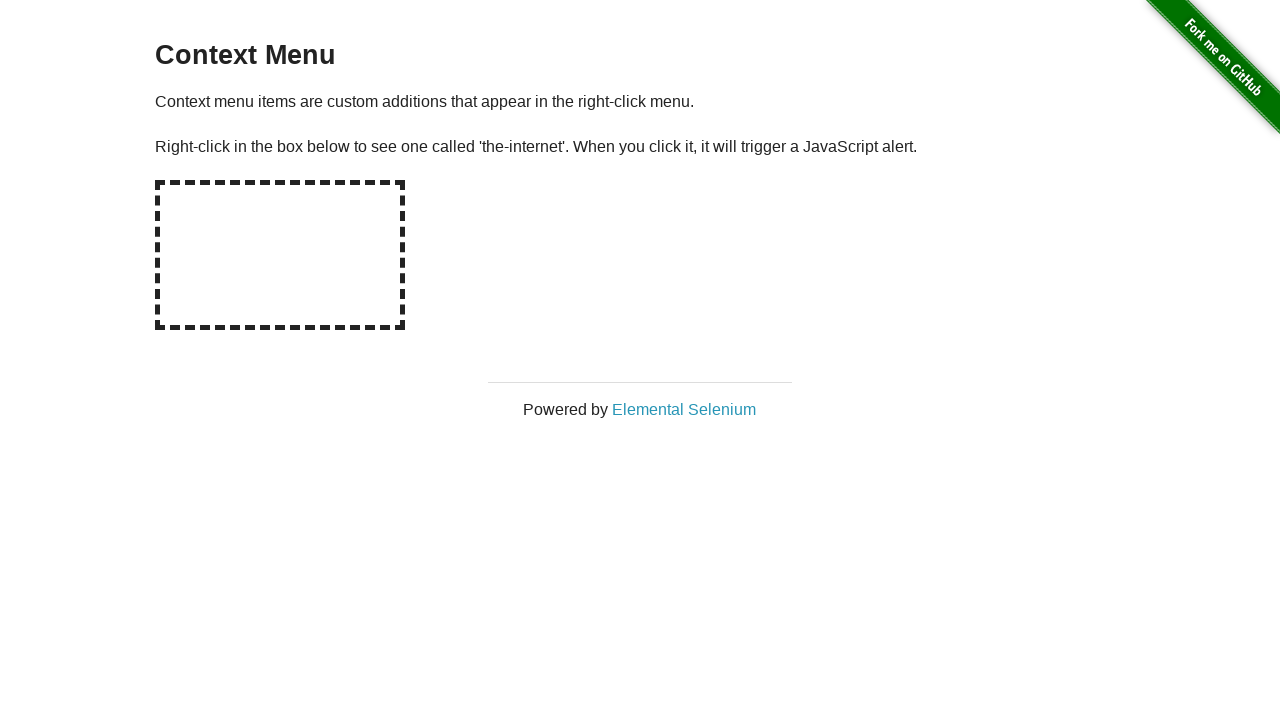

Captured new popup window reference
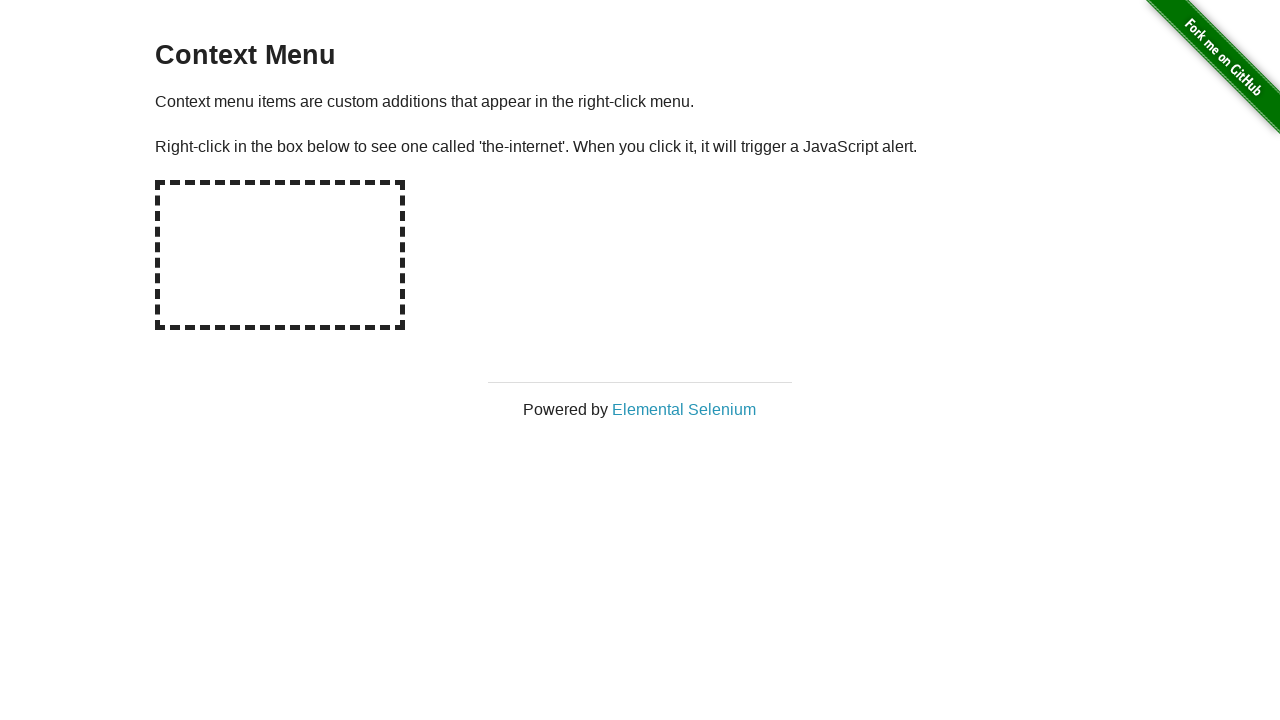

New window fully loaded
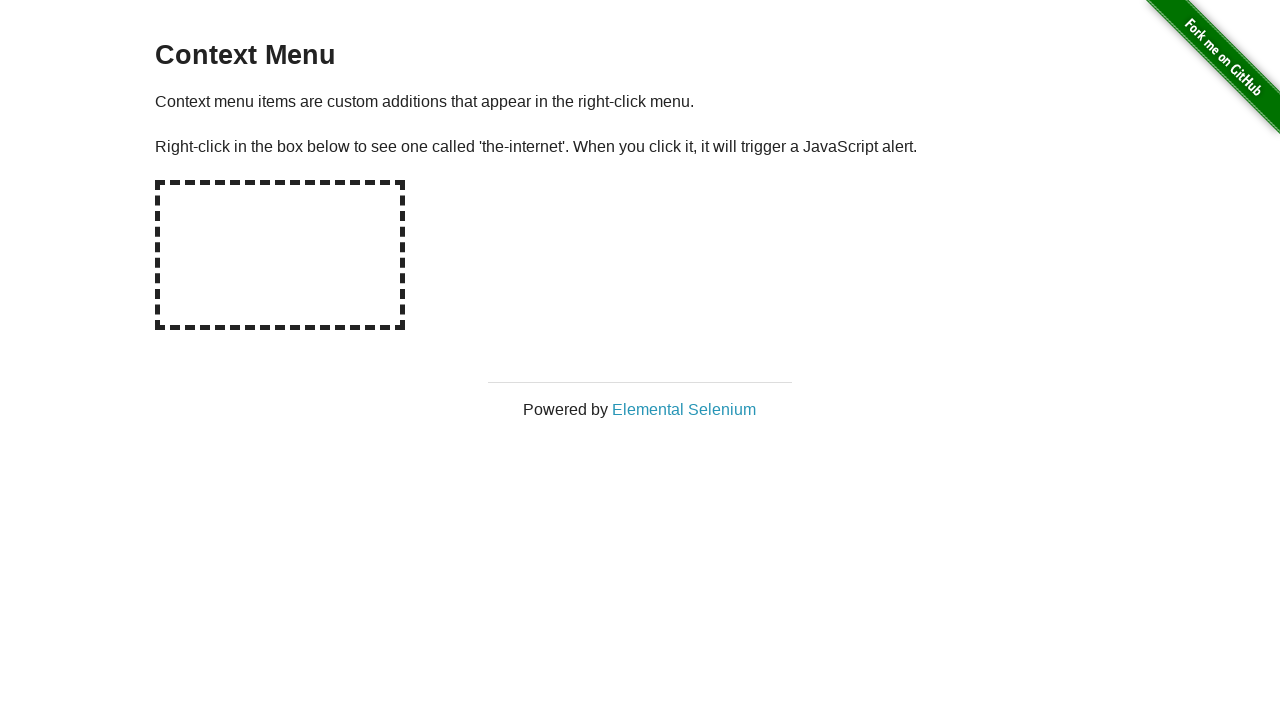

Located h1 element in new window
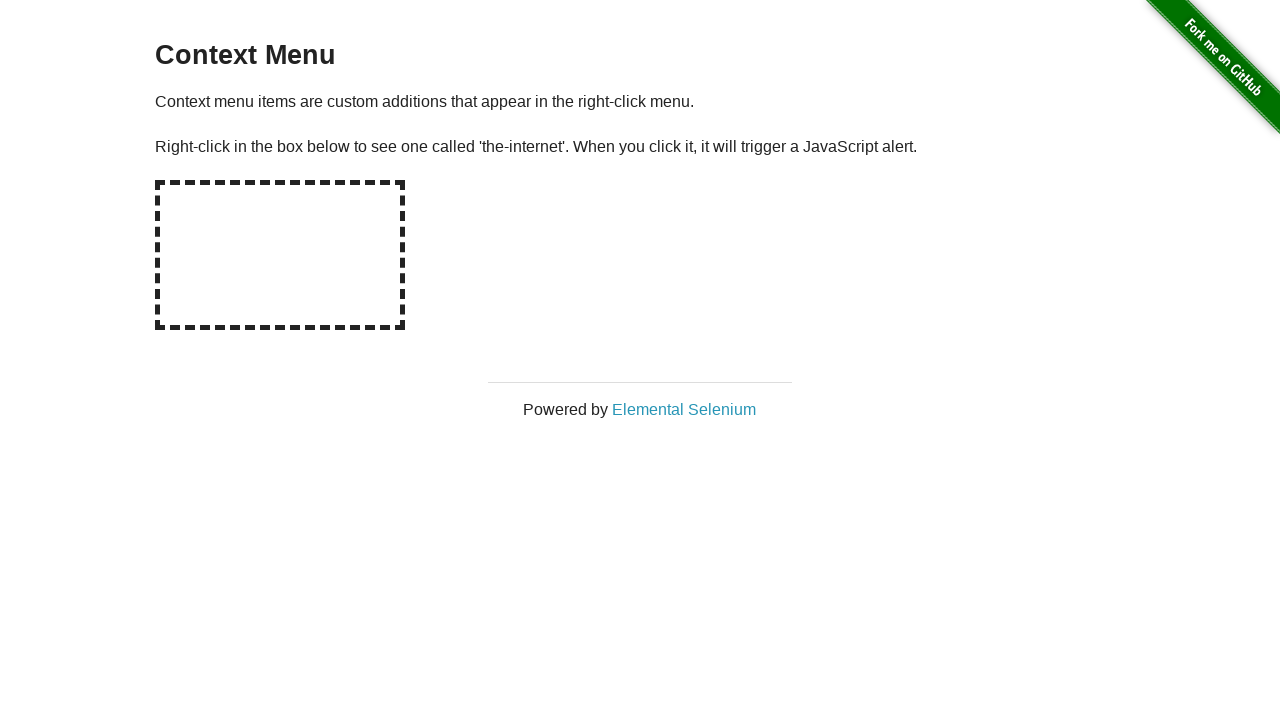

Verified h1 text is 'Elemental Selenium'
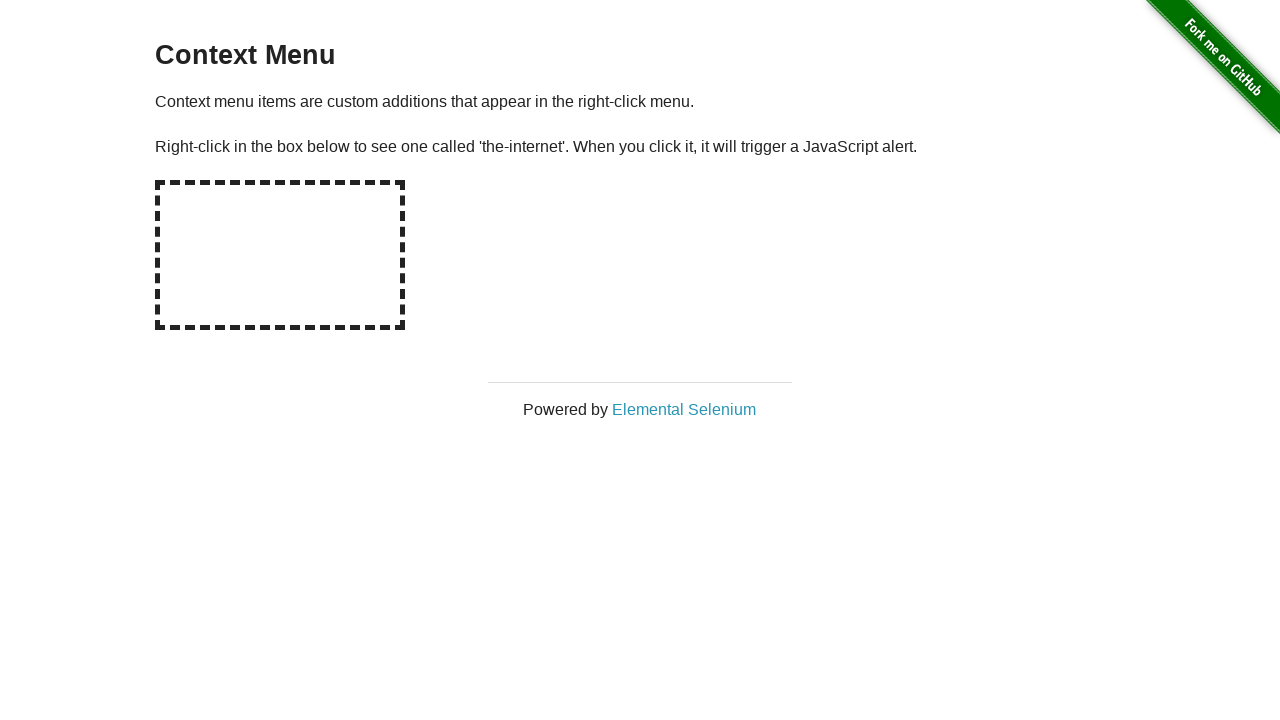

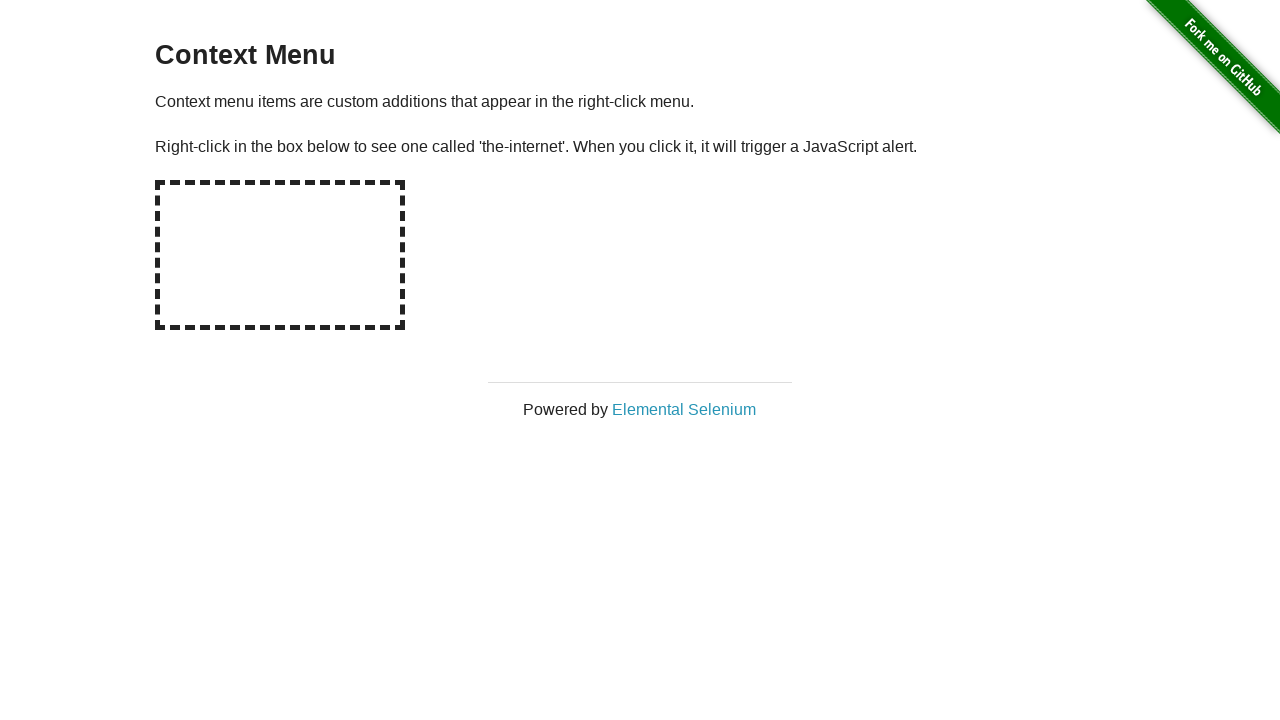